Tests window handling functionality on a demo automation site by clicking a button that opens a new tabbed window

Starting URL: http://demo.automationtesting.in/Windows.html

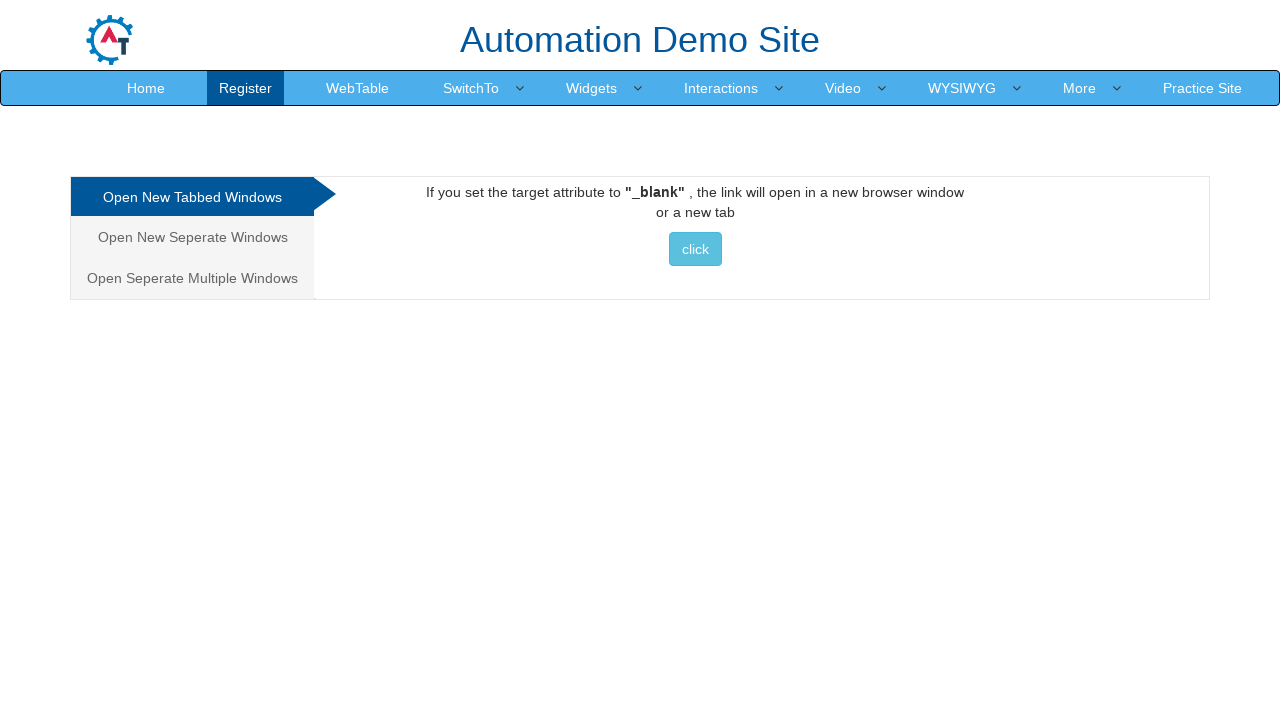

Retrieved page title
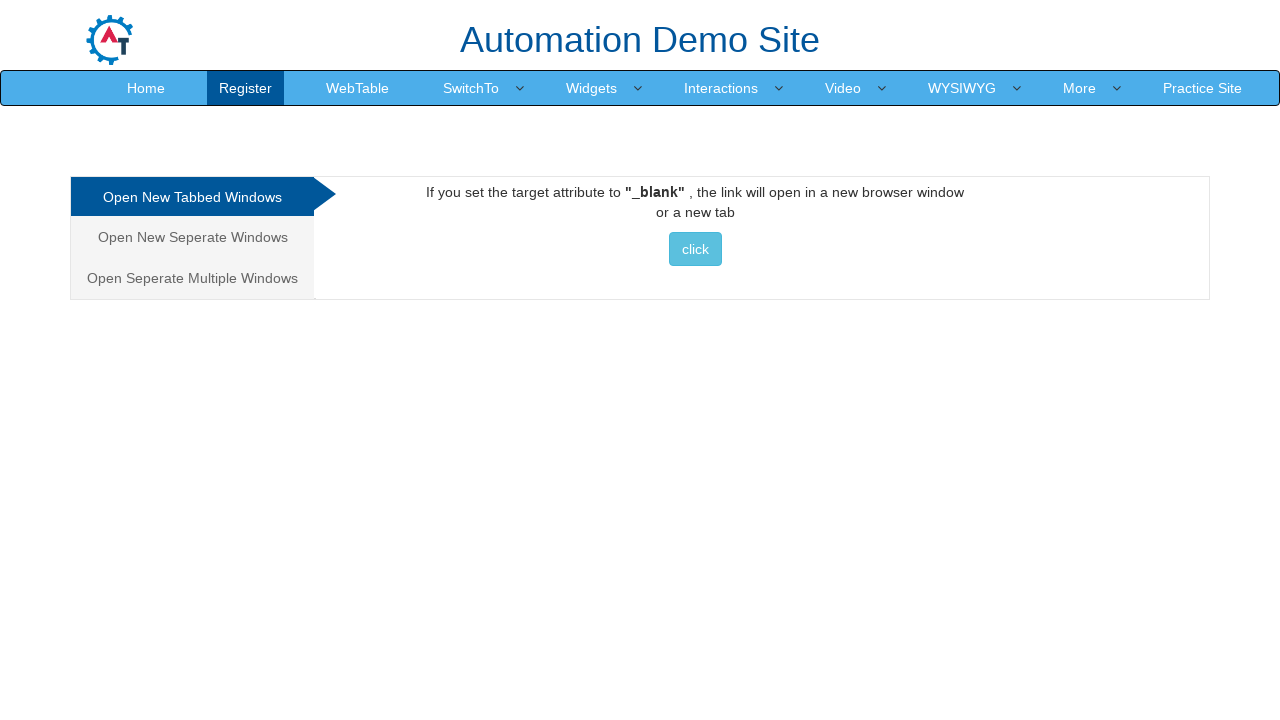

Retrieved current URL
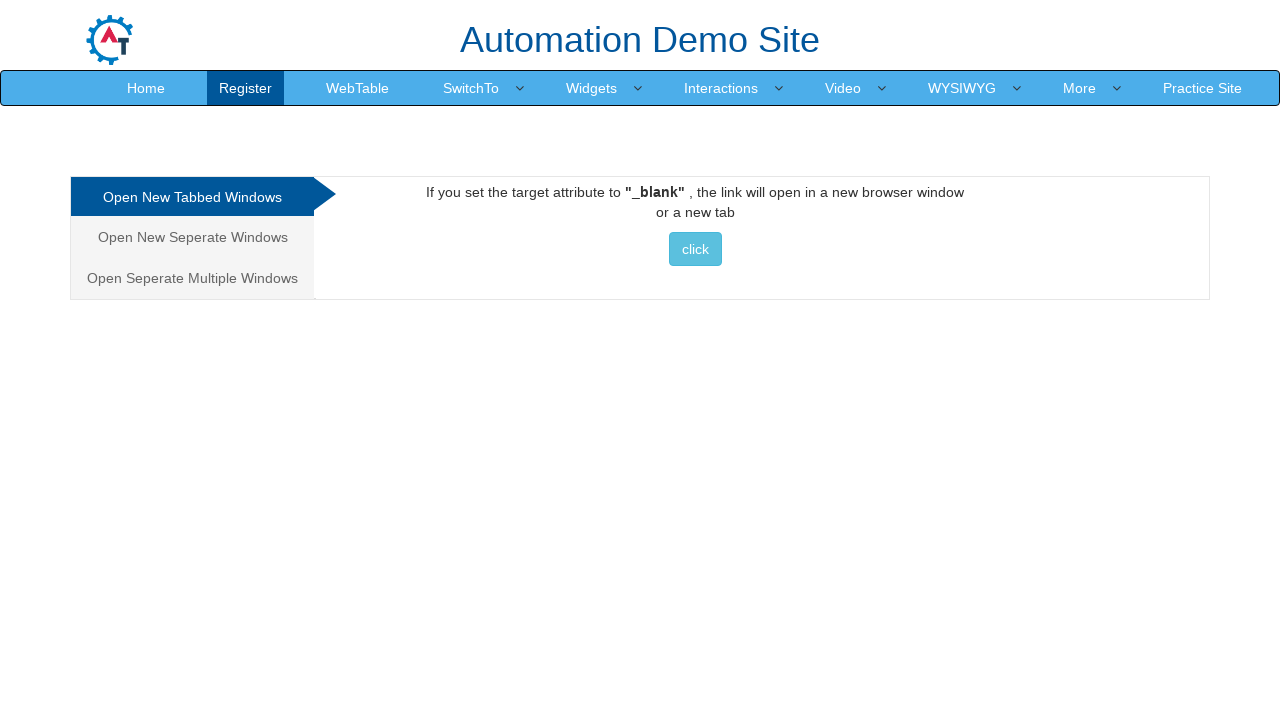

Clicked button to open new tabbed window at (695, 249) on xpath=//*[@id='Tabbed']/a/button
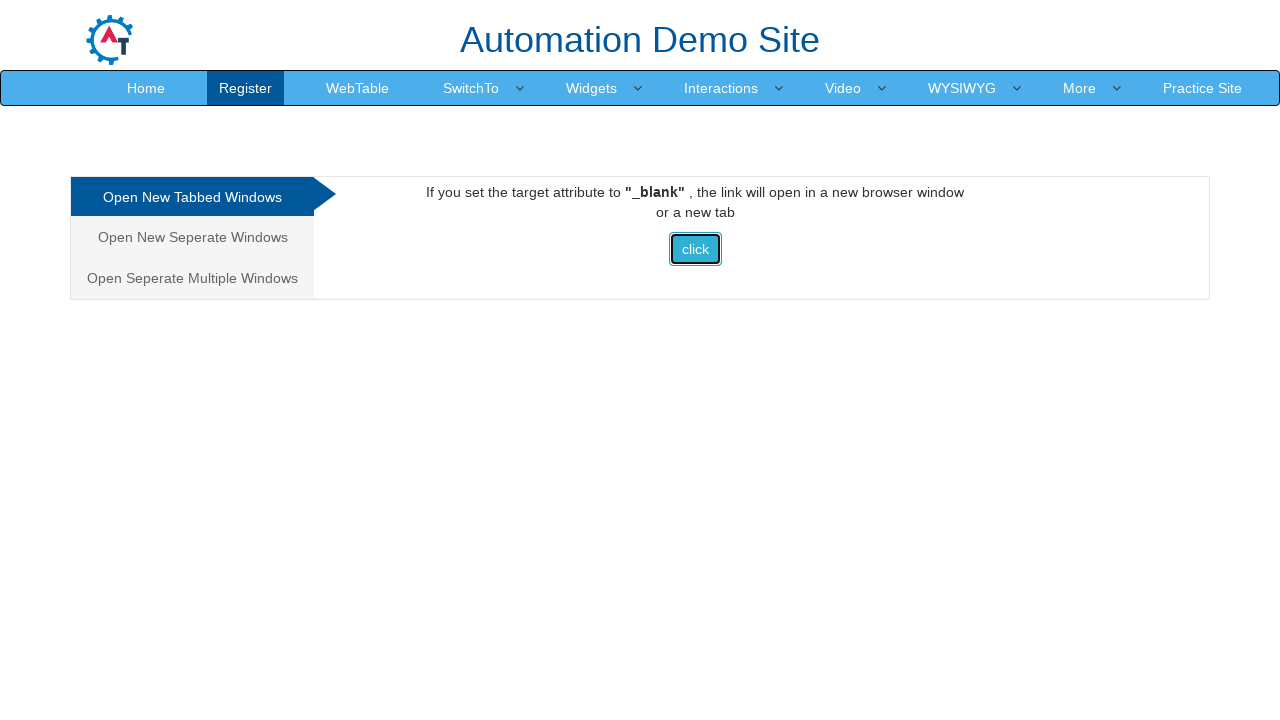

Waited 2 seconds for new window to open
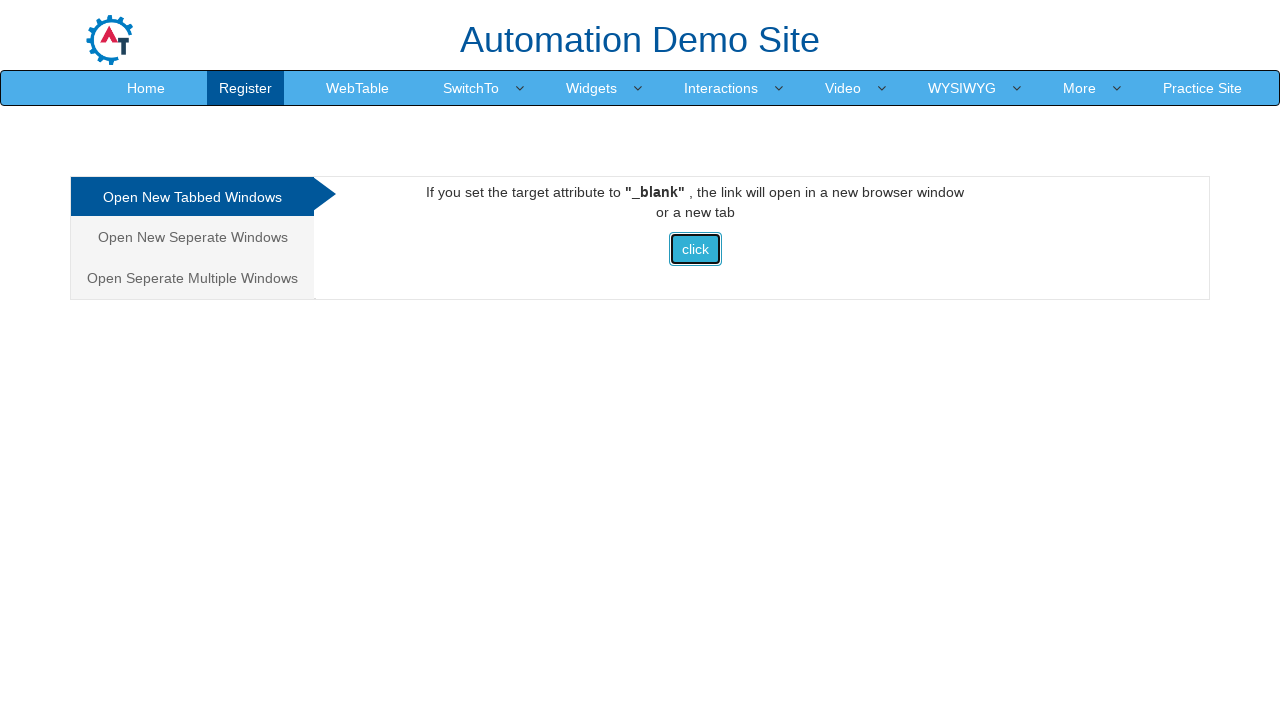

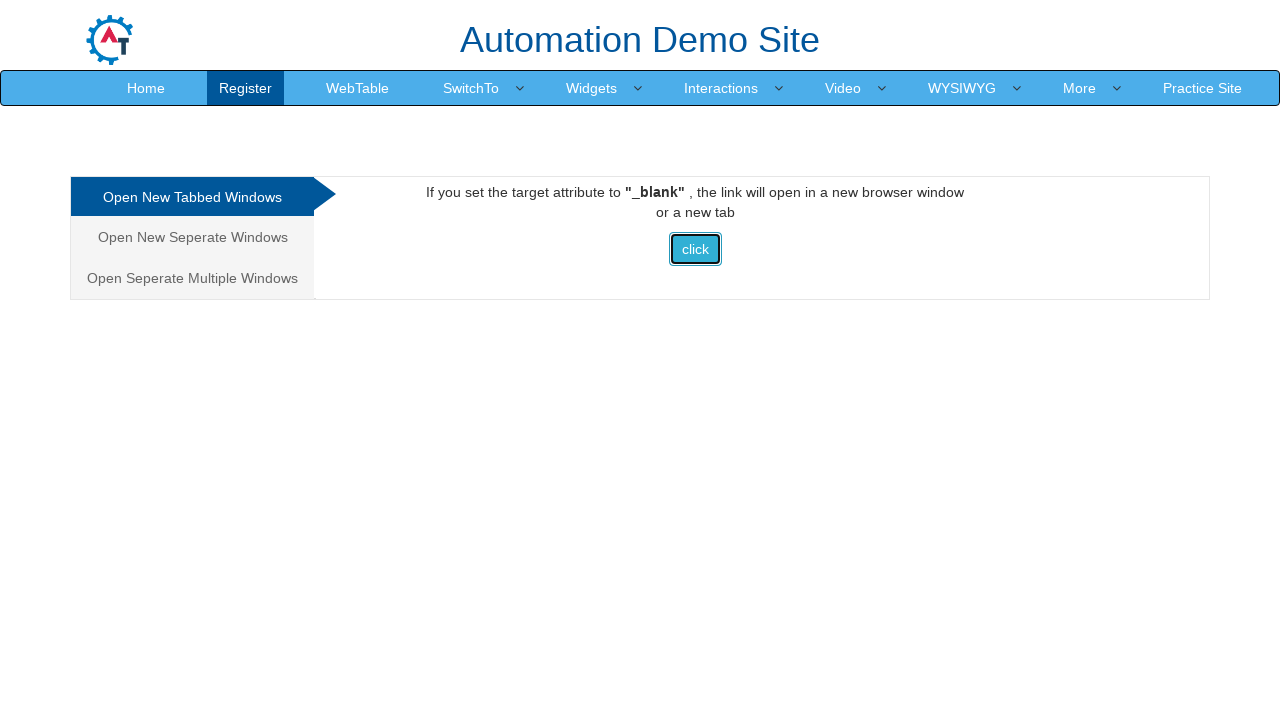